Tests marking all todo items as completed using the toggle-all checkbox

Starting URL: https://demo.playwright.dev/todomvc

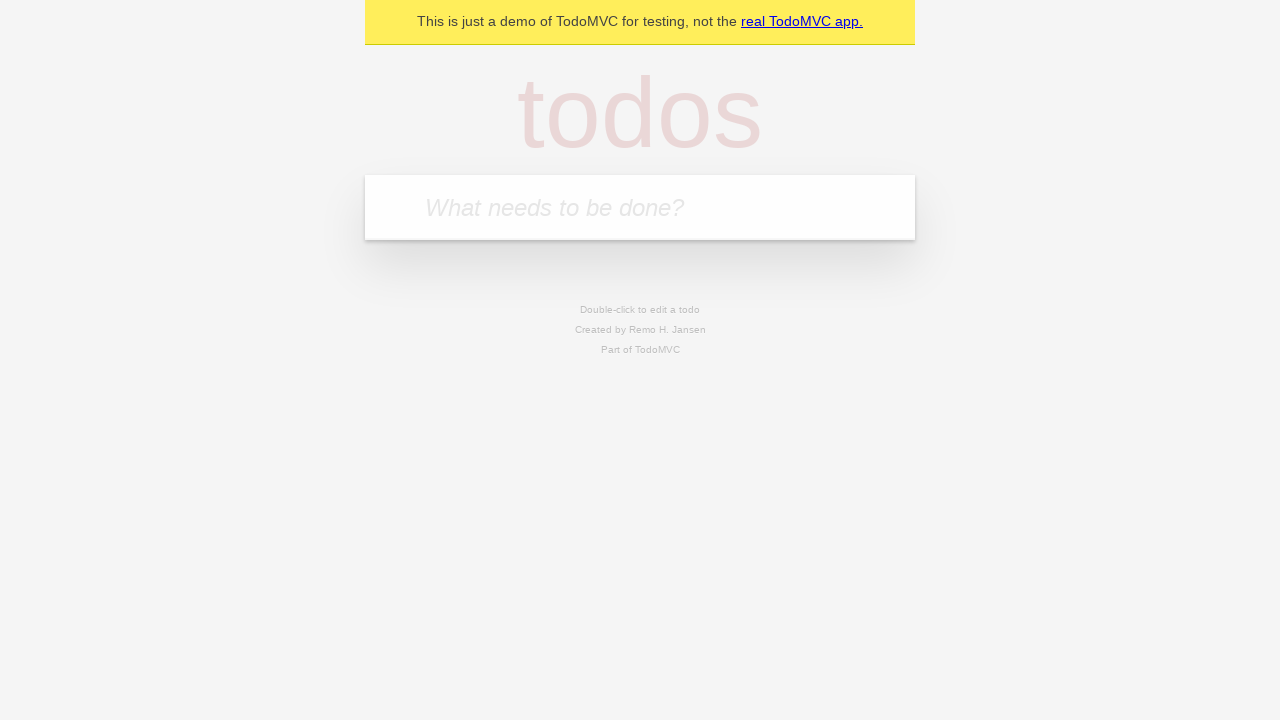

Filled todo input with 'buy some cheese' on internal:attr=[placeholder="What needs to be done?"i]
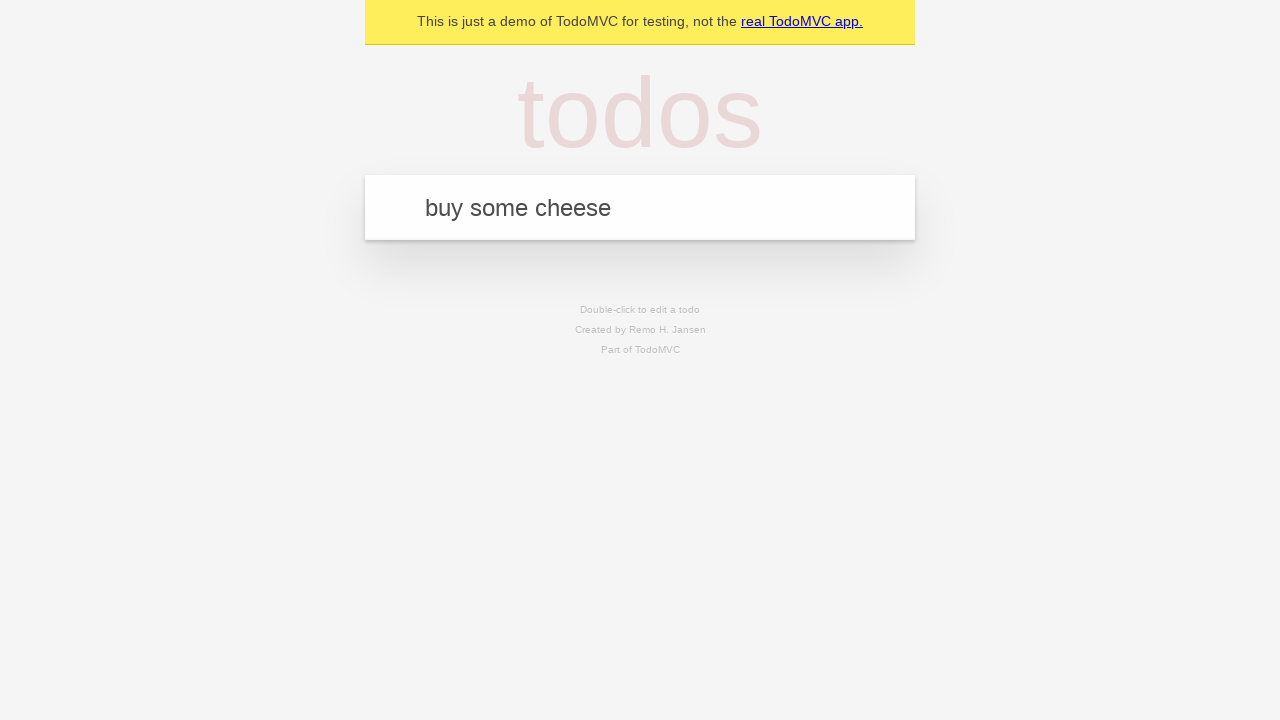

Pressed Enter to add first todo item on internal:attr=[placeholder="What needs to be done?"i]
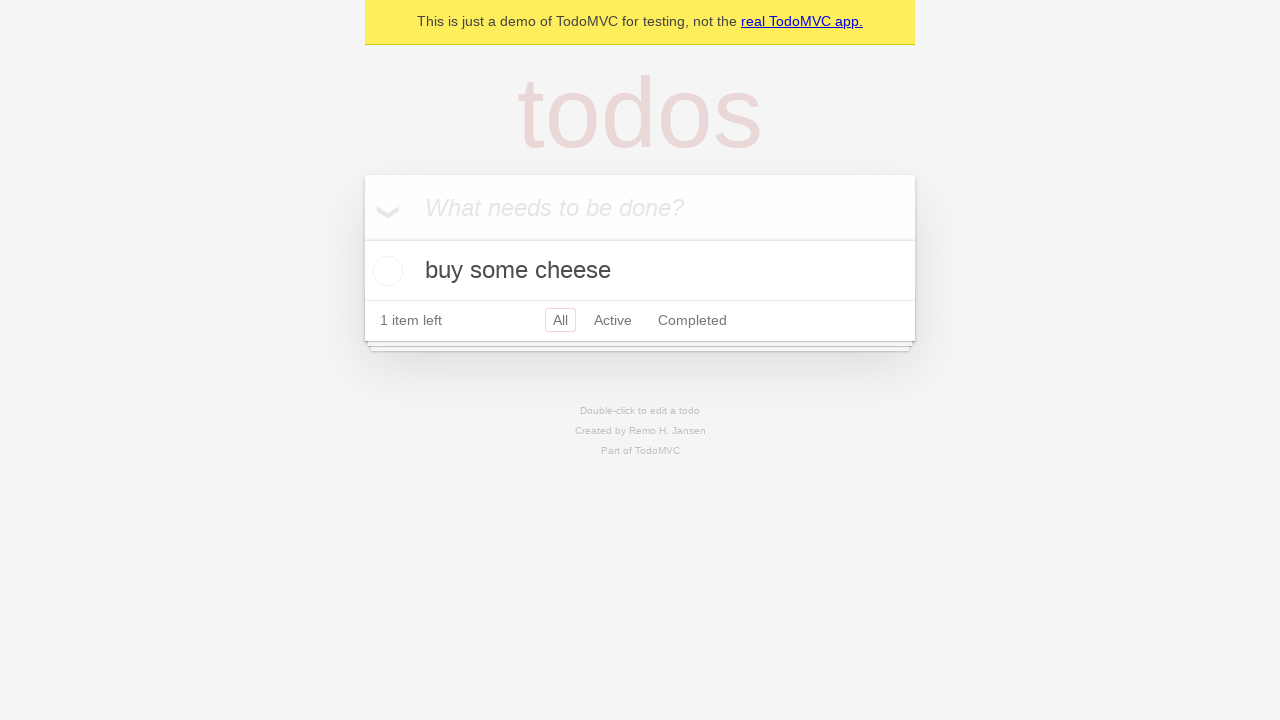

Filled todo input with 'feed the cat' on internal:attr=[placeholder="What needs to be done?"i]
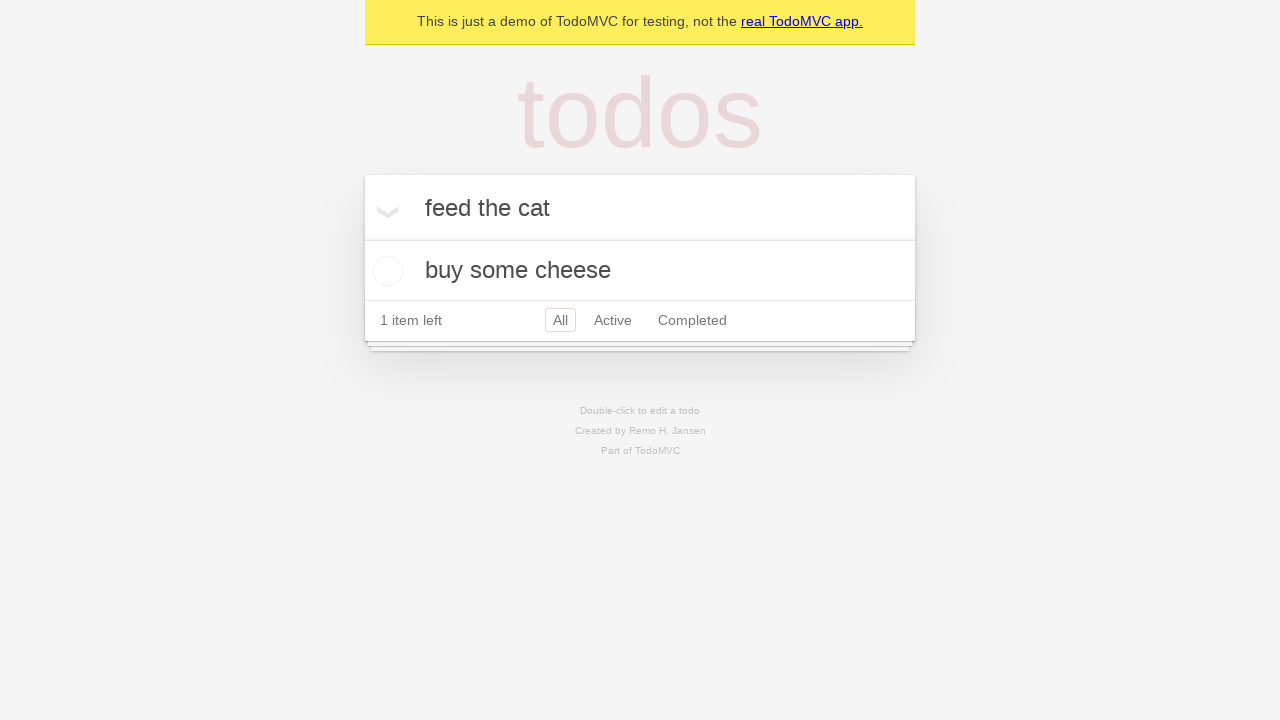

Pressed Enter to add second todo item on internal:attr=[placeholder="What needs to be done?"i]
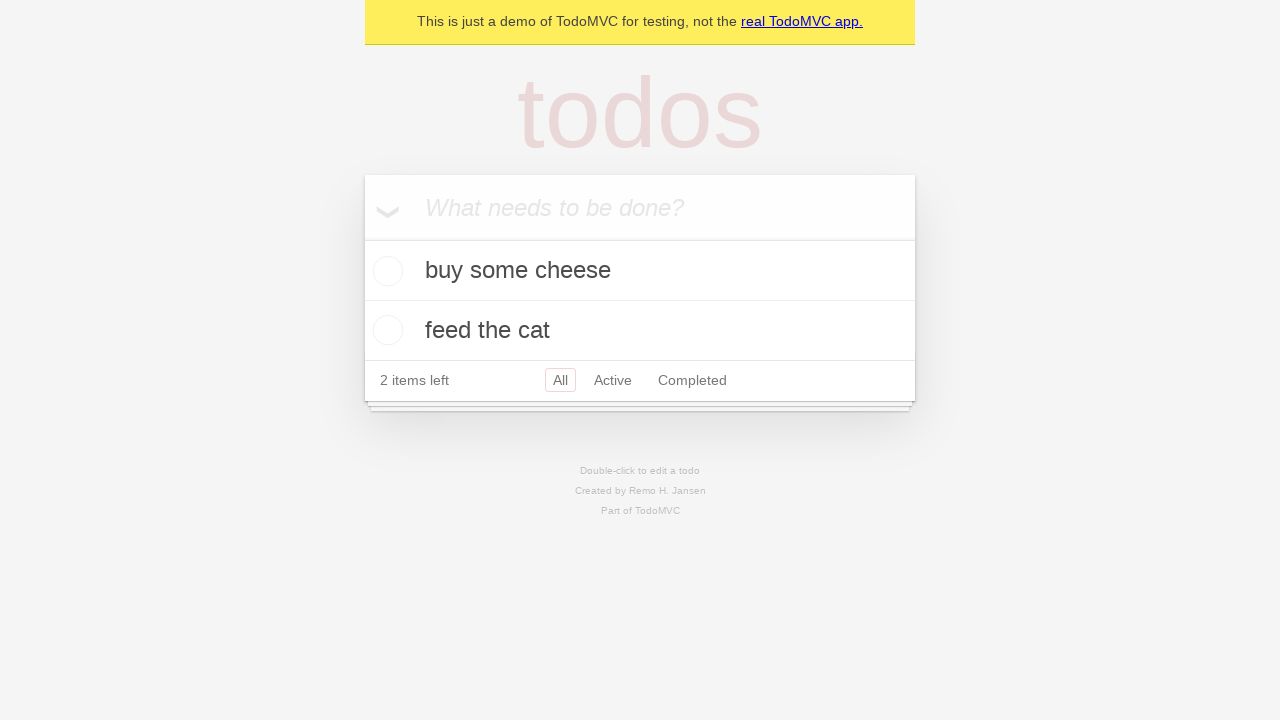

Filled todo input with 'book a doctors appointment' on internal:attr=[placeholder="What needs to be done?"i]
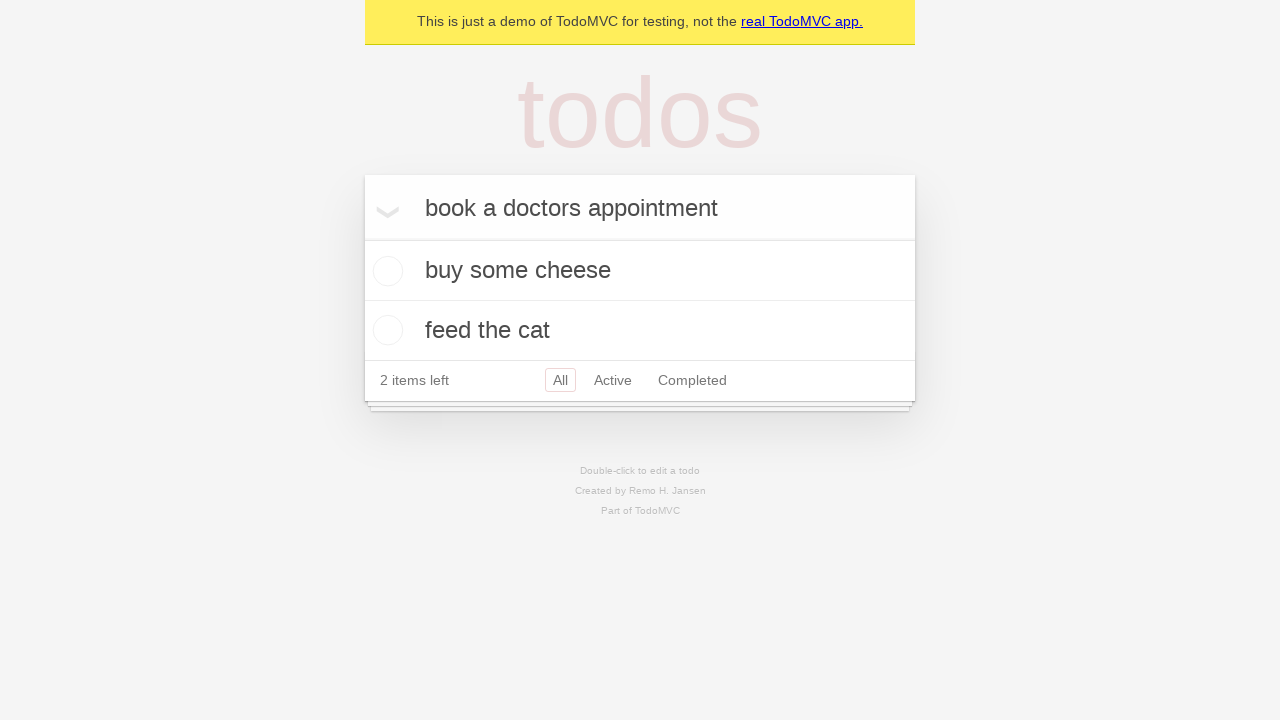

Pressed Enter to add third todo item on internal:attr=[placeholder="What needs to be done?"i]
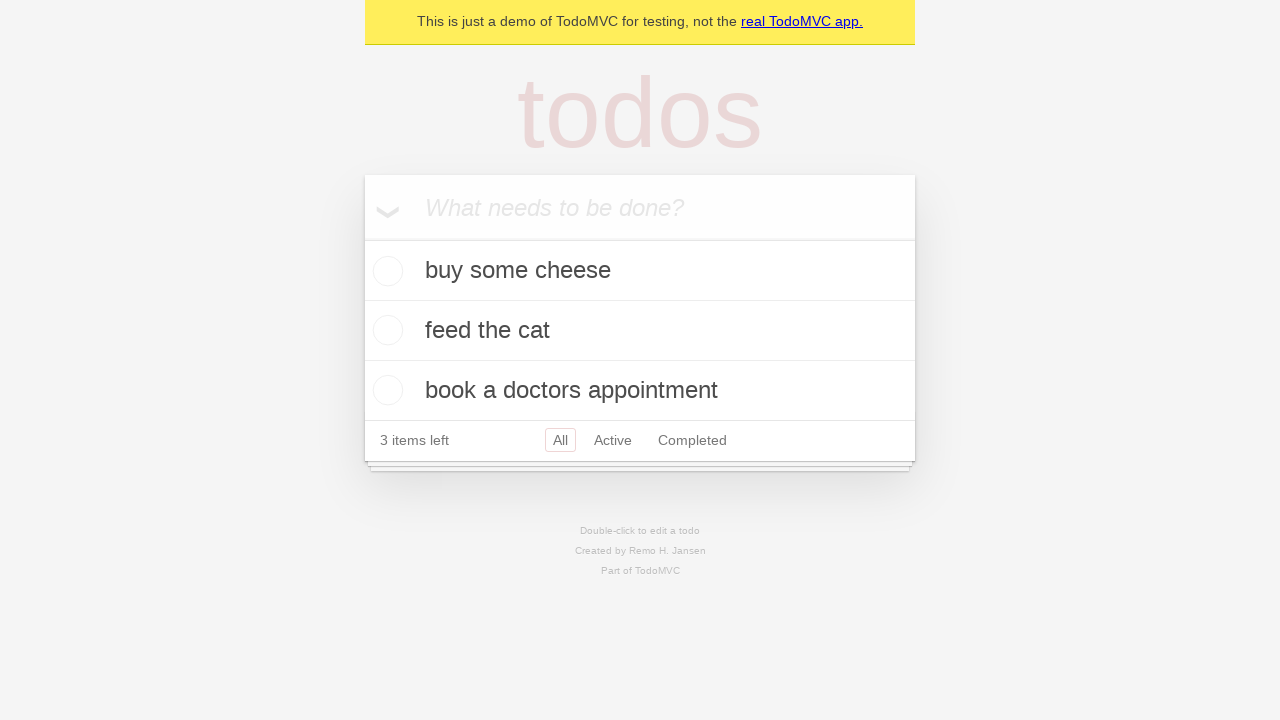

Clicked 'Mark all as complete' checkbox to toggle all items as completed at (362, 238) on internal:label="Mark all as complete"i
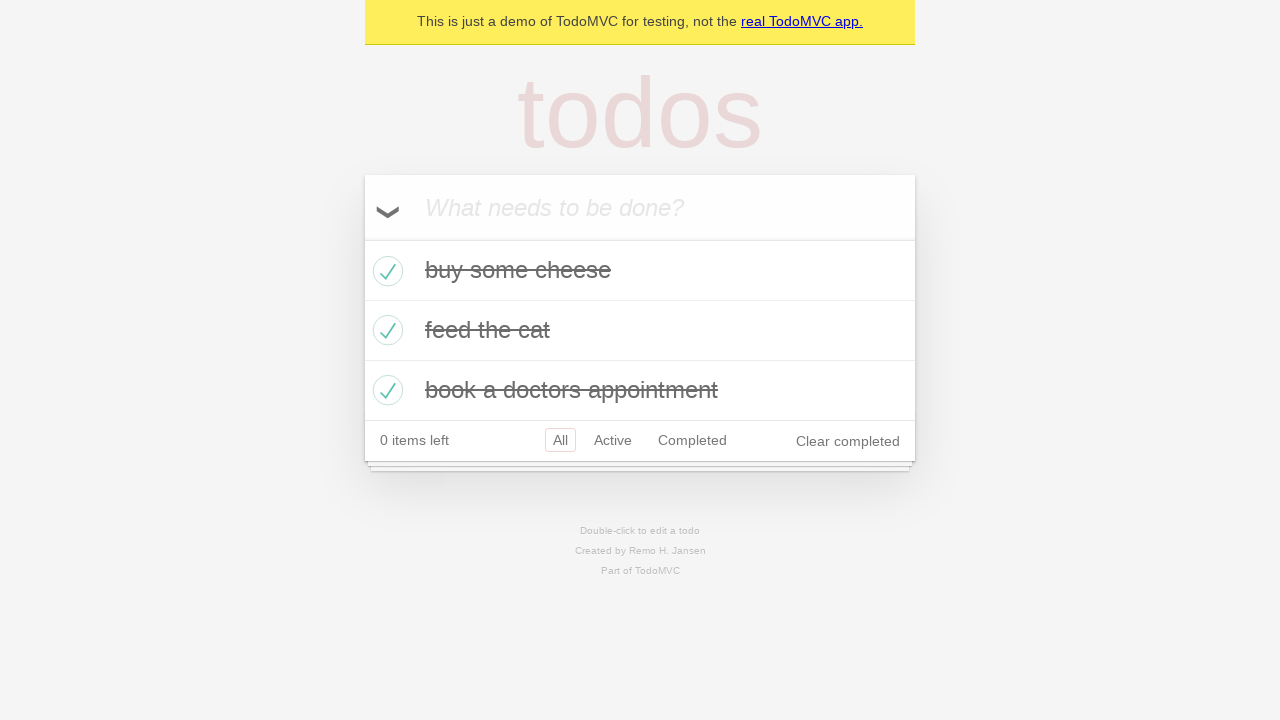

Verified all todo items are marked with completed state
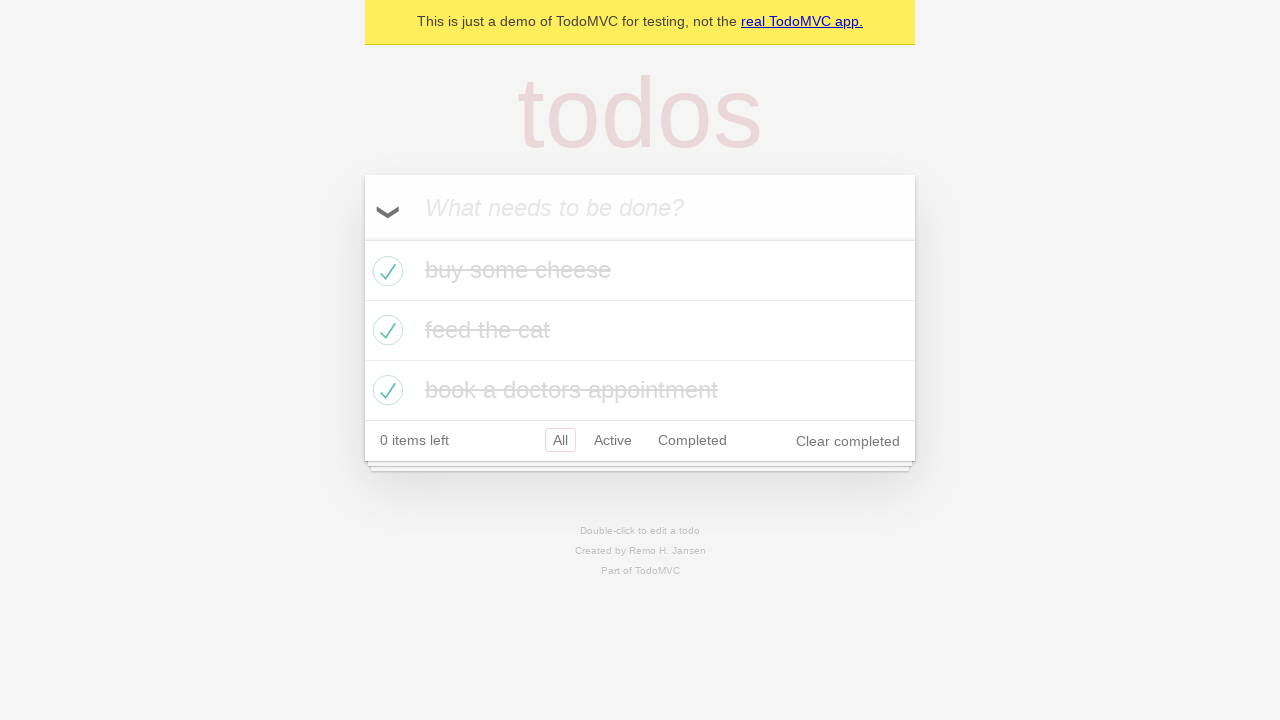

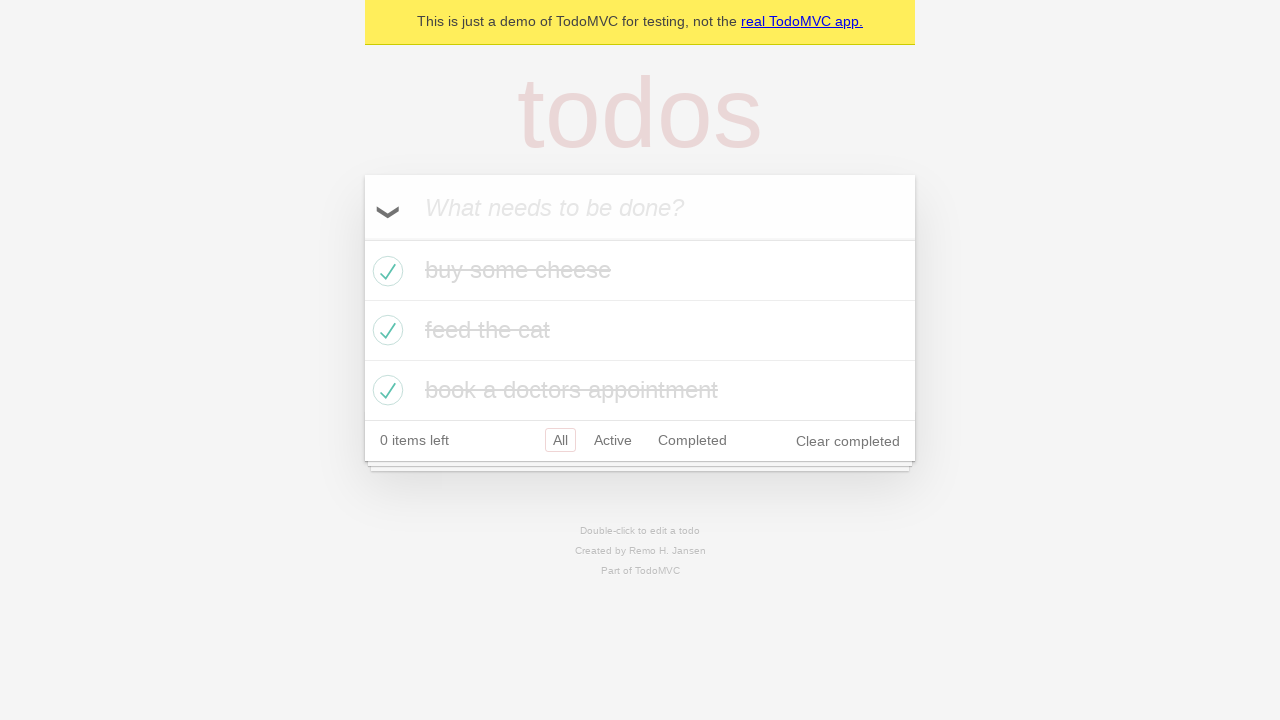